Tests a registration form by filling in required fields (first name, last name, email) and submitting, then verifying successful registration message appears.

Starting URL: http://suninjuly.github.io/registration1.html

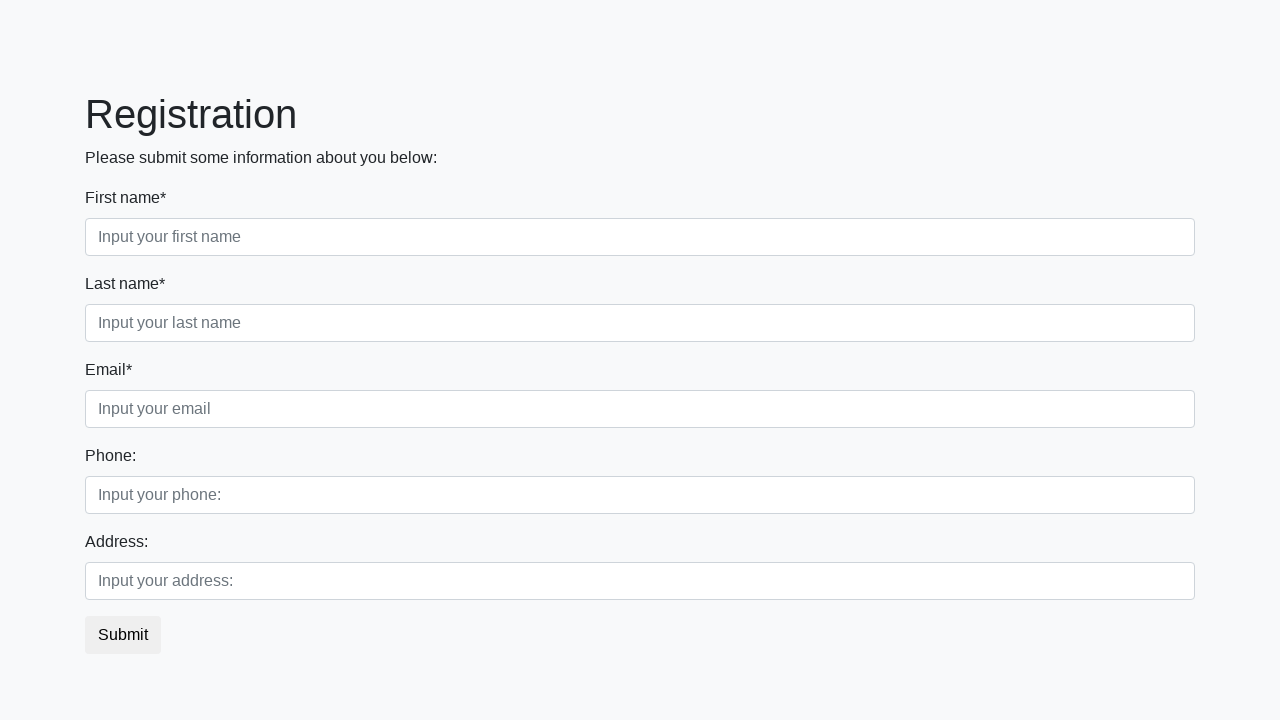

Navigated to registration form page
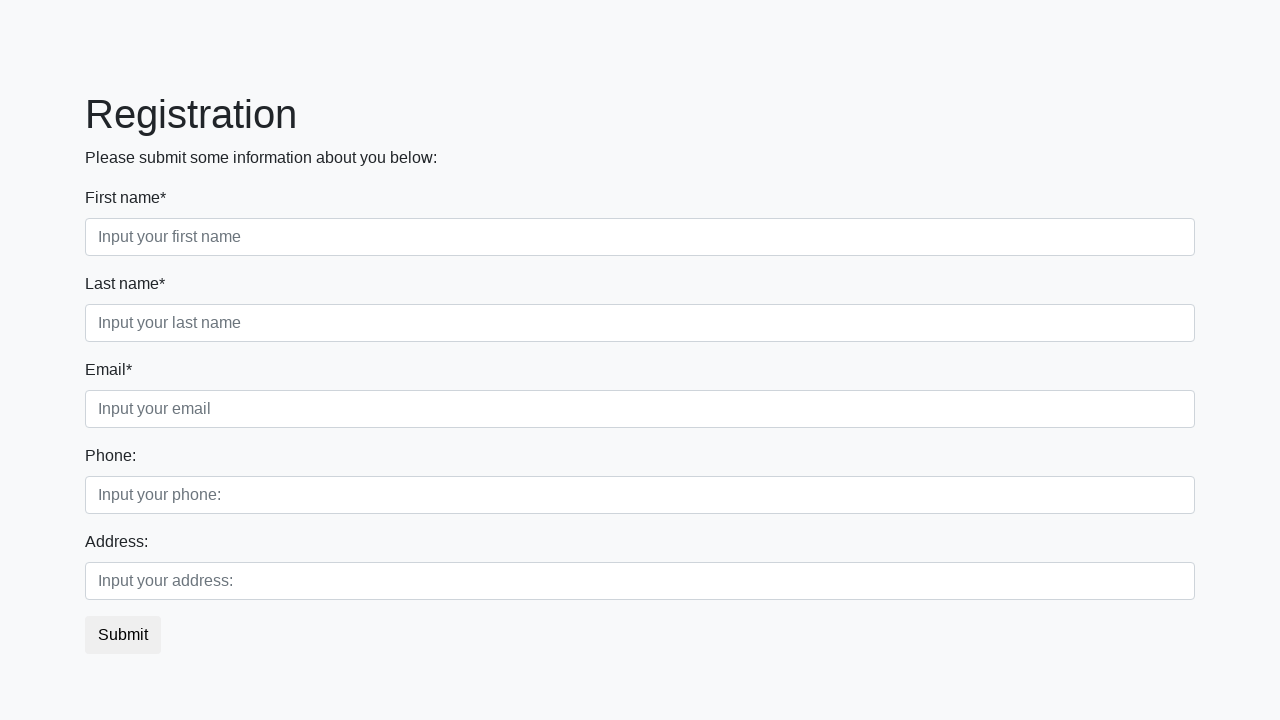

Filled in First name field with 'Marin' on //label[text()="First name*"]/following-sibling::input
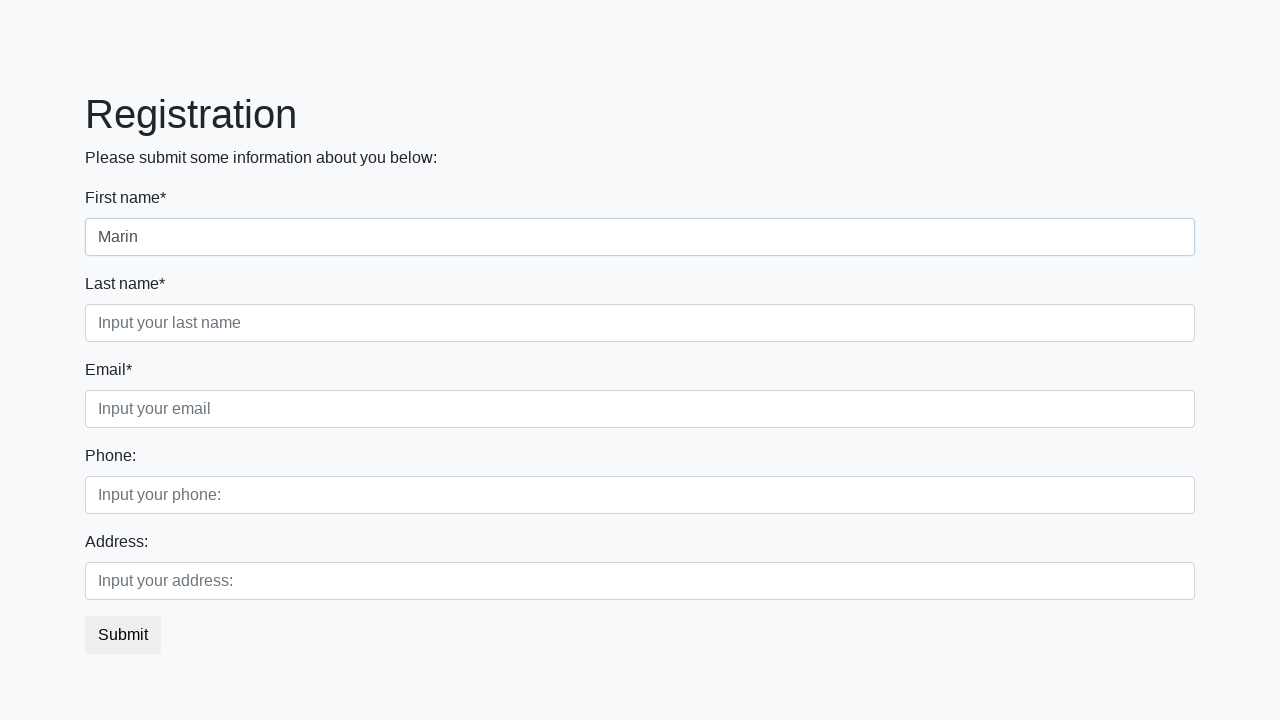

Filled in Last name field with 'Morr' on //label[text()="Last name*"]/following-sibling::input
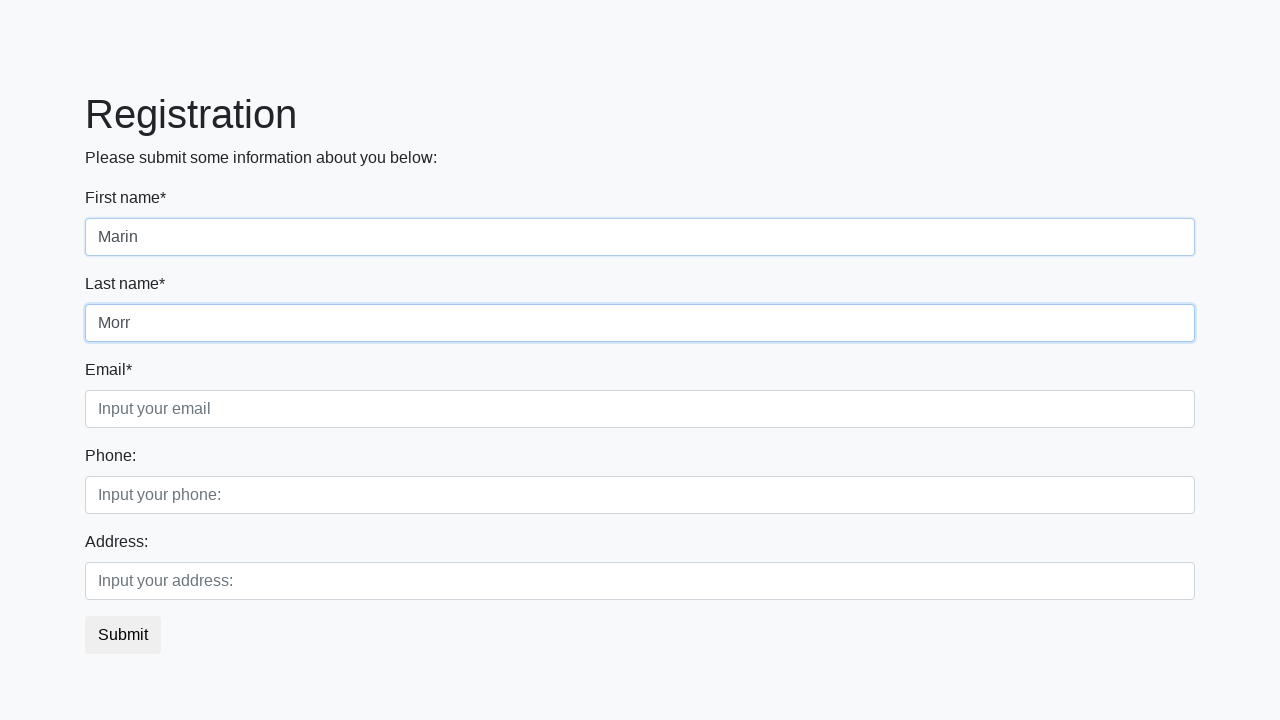

Filled in Email field with 'morr@yandex.ru' on //label[text()="Email*"]/following-sibling::input
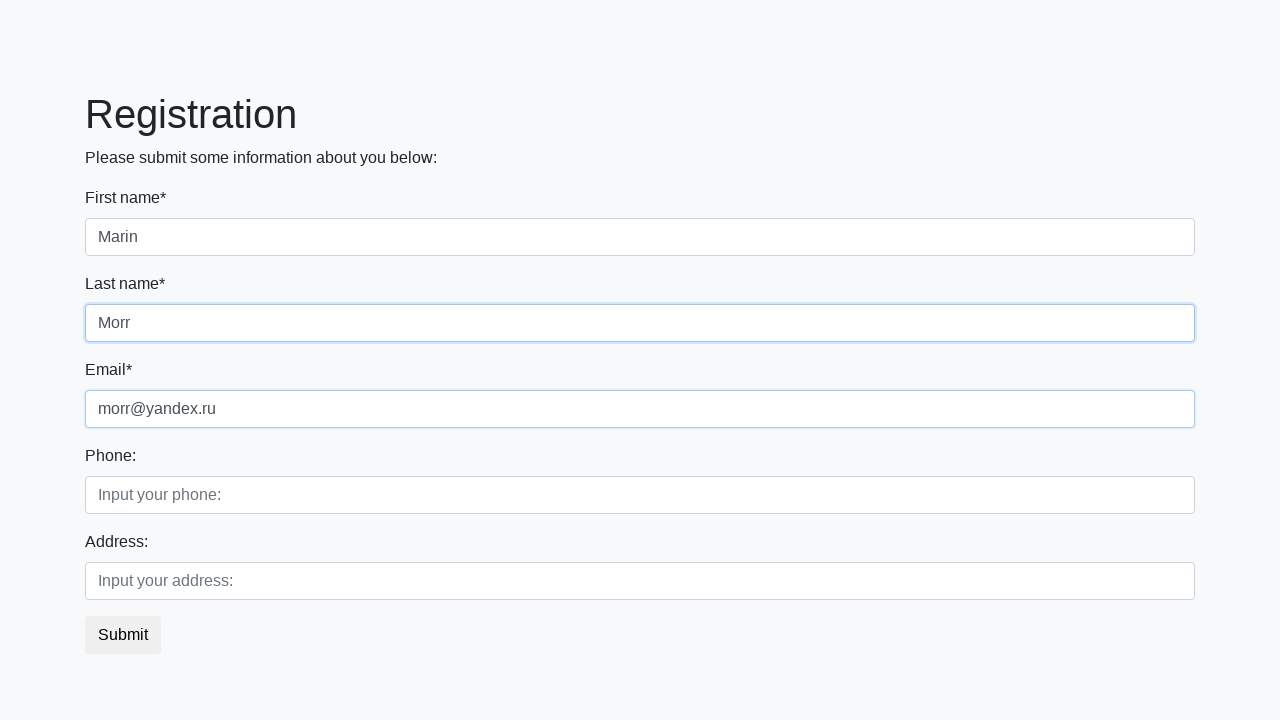

Clicked submit button to register at (123, 635) on button.btn
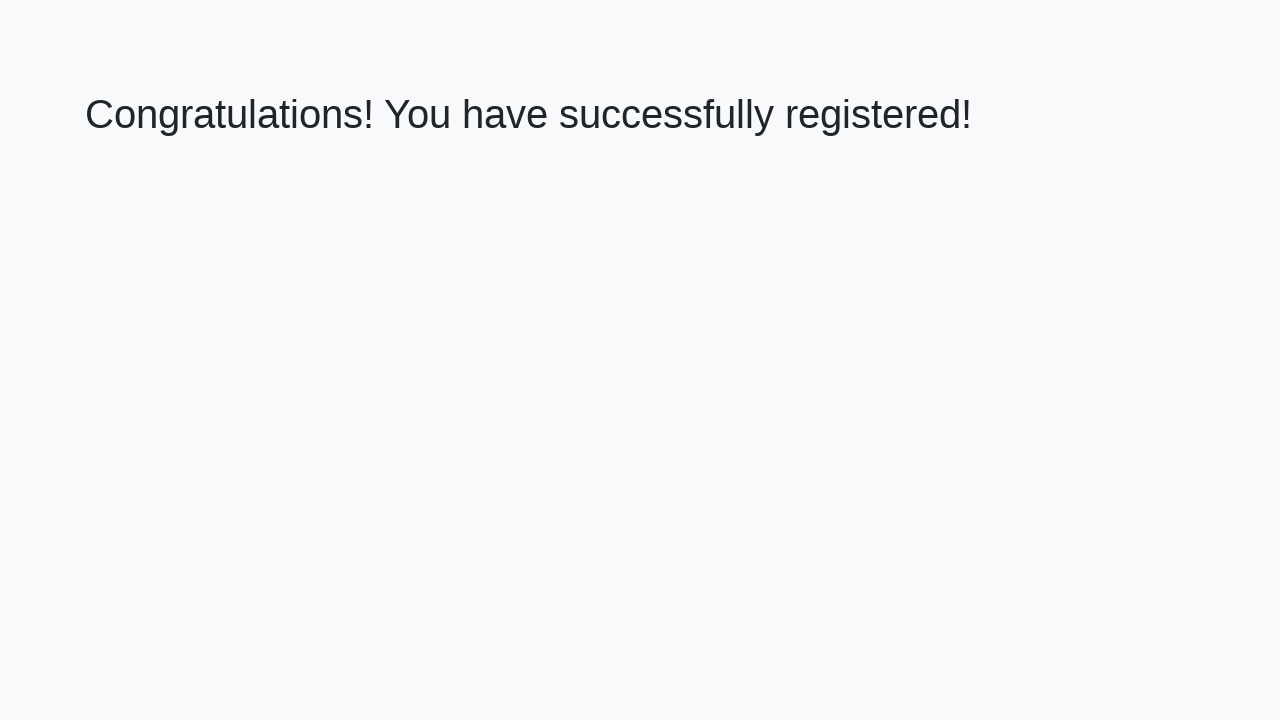

Success message appeared - registration completed successfully
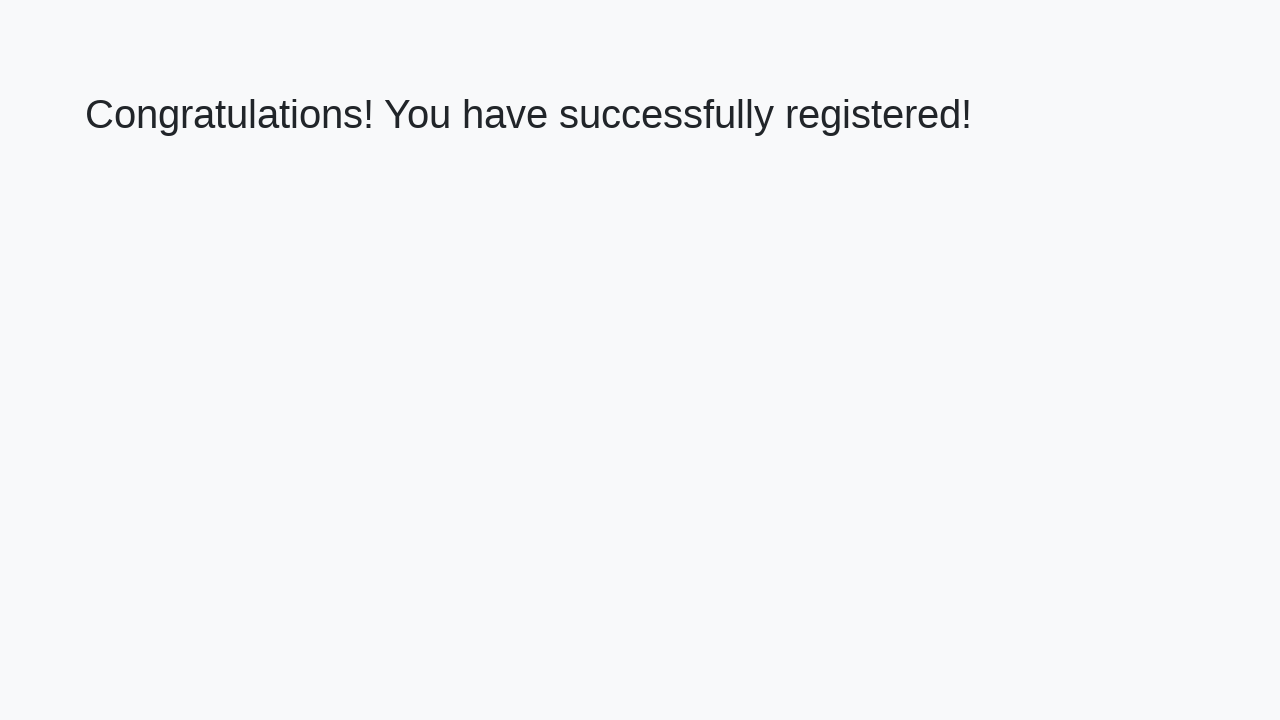

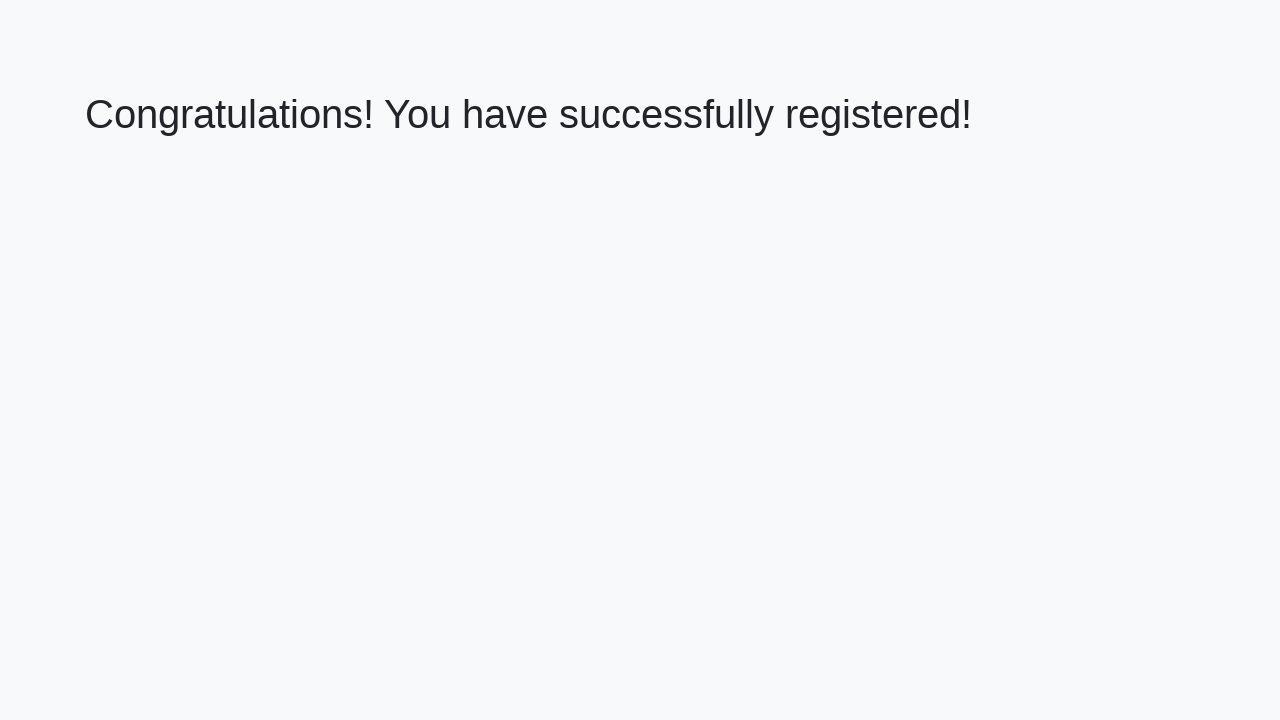